Navigates to the Joga Junto Instituto website and verifies the page loads successfully

Starting URL: https://www.jogajuntoinstituto.org/

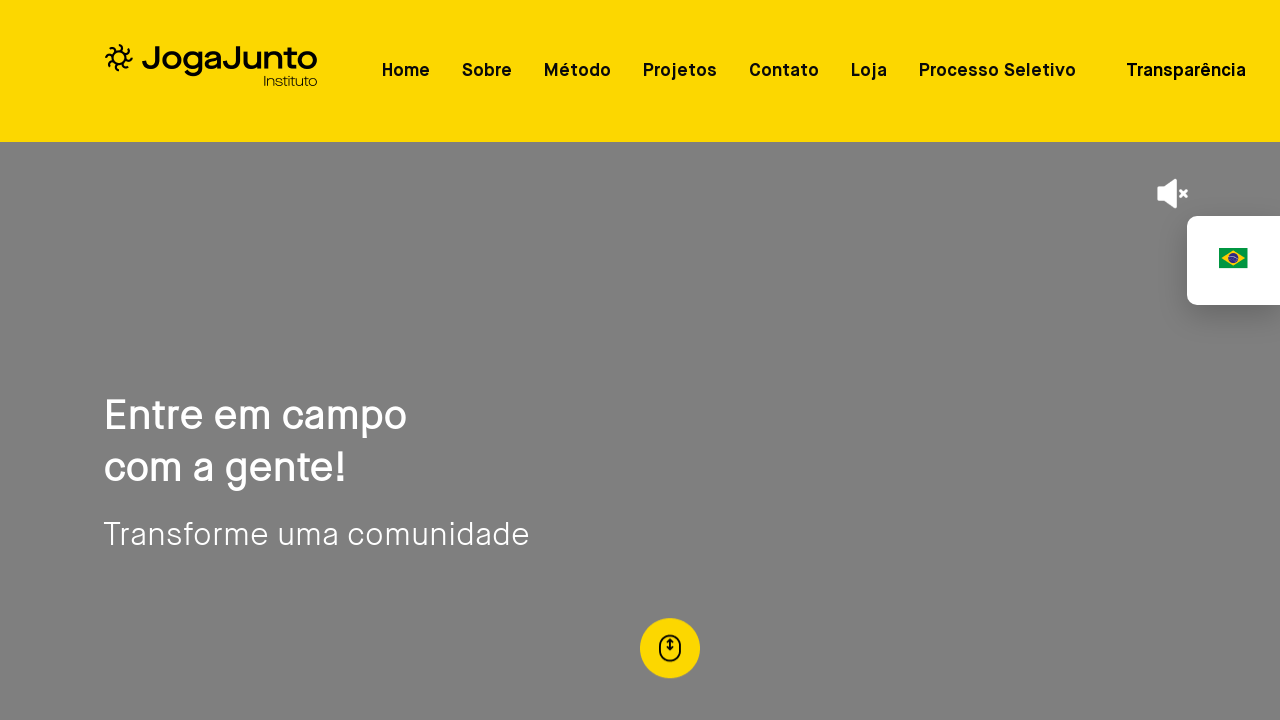

Waited for page DOM to fully load
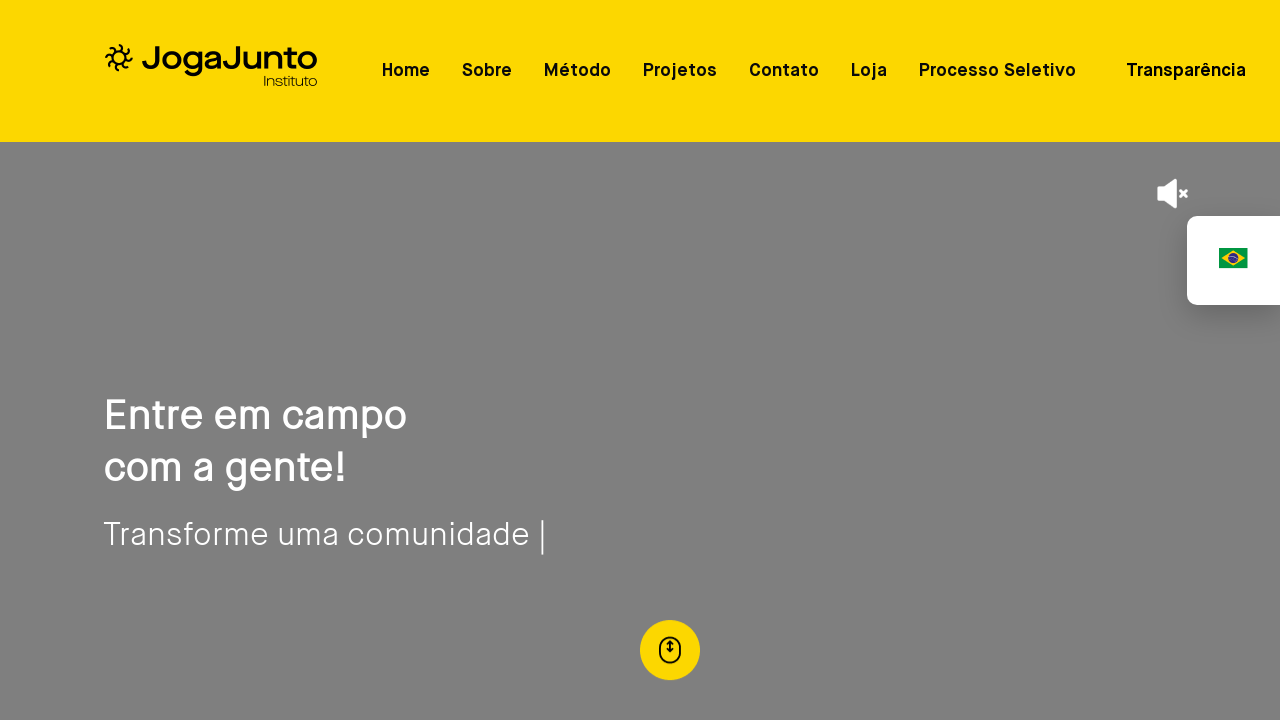

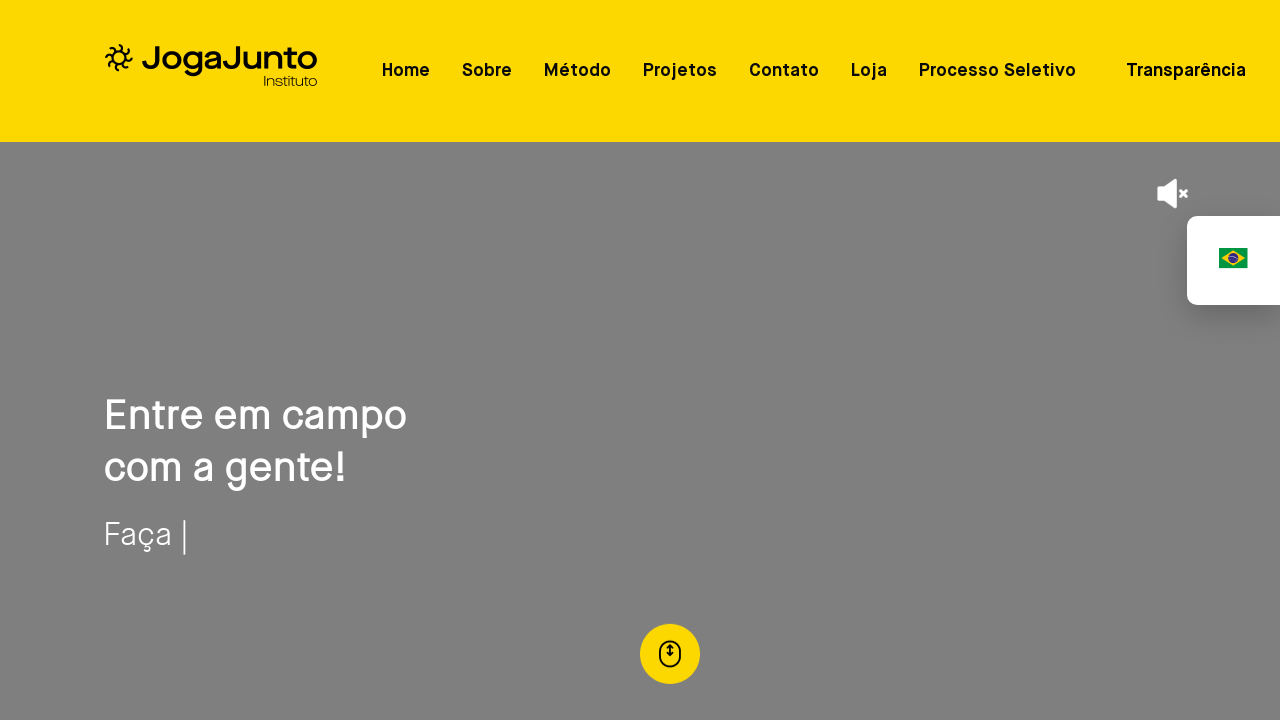